Tests a math challenge form by reading a value from the page, calculating a mathematical formula (log of absolute value of 12*sin(x)), entering the answer, checking a robot checkbox, selecting a radio button, and submitting the form.

Starting URL: http://suninjuly.github.io/math.html

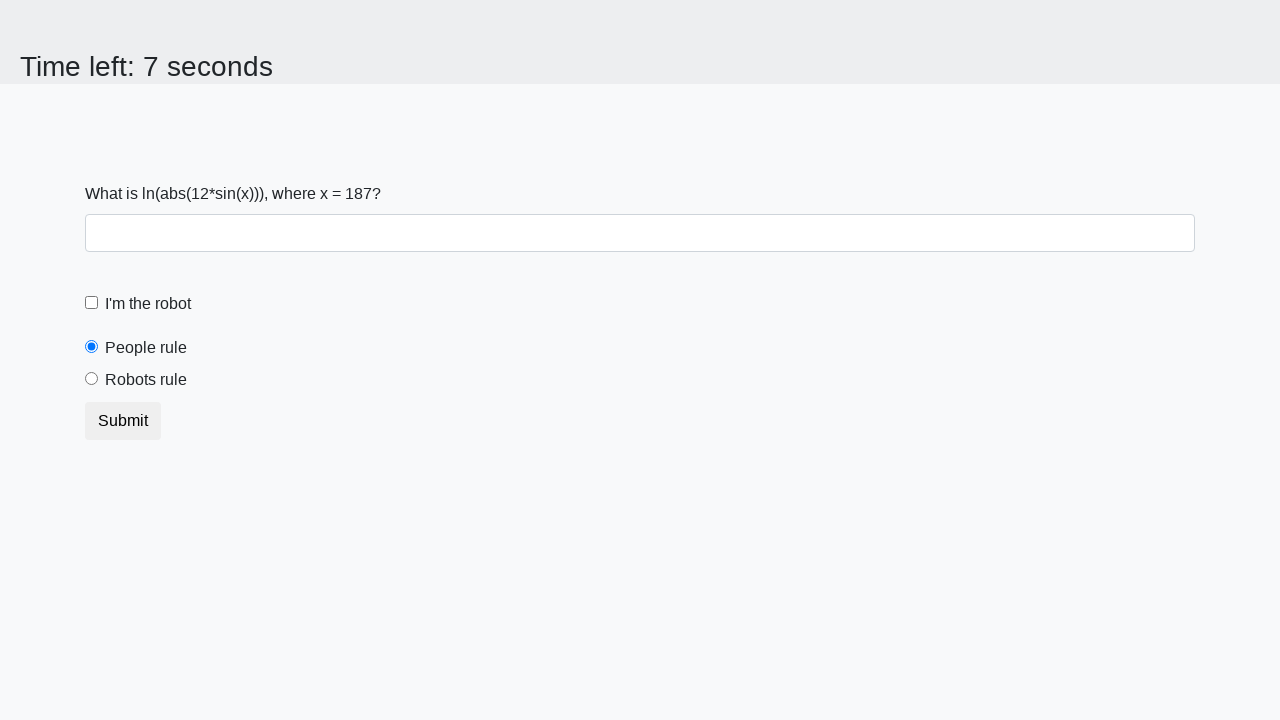

Located the input value element
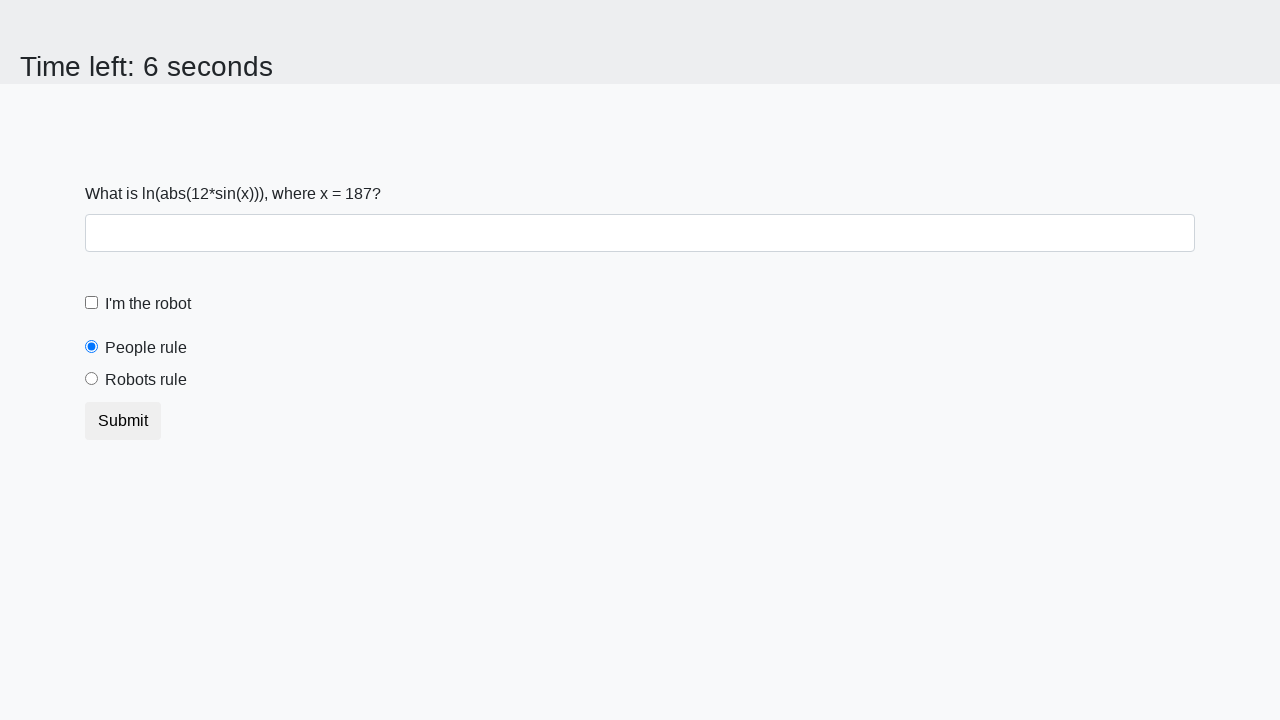

Retrieved input value: 187
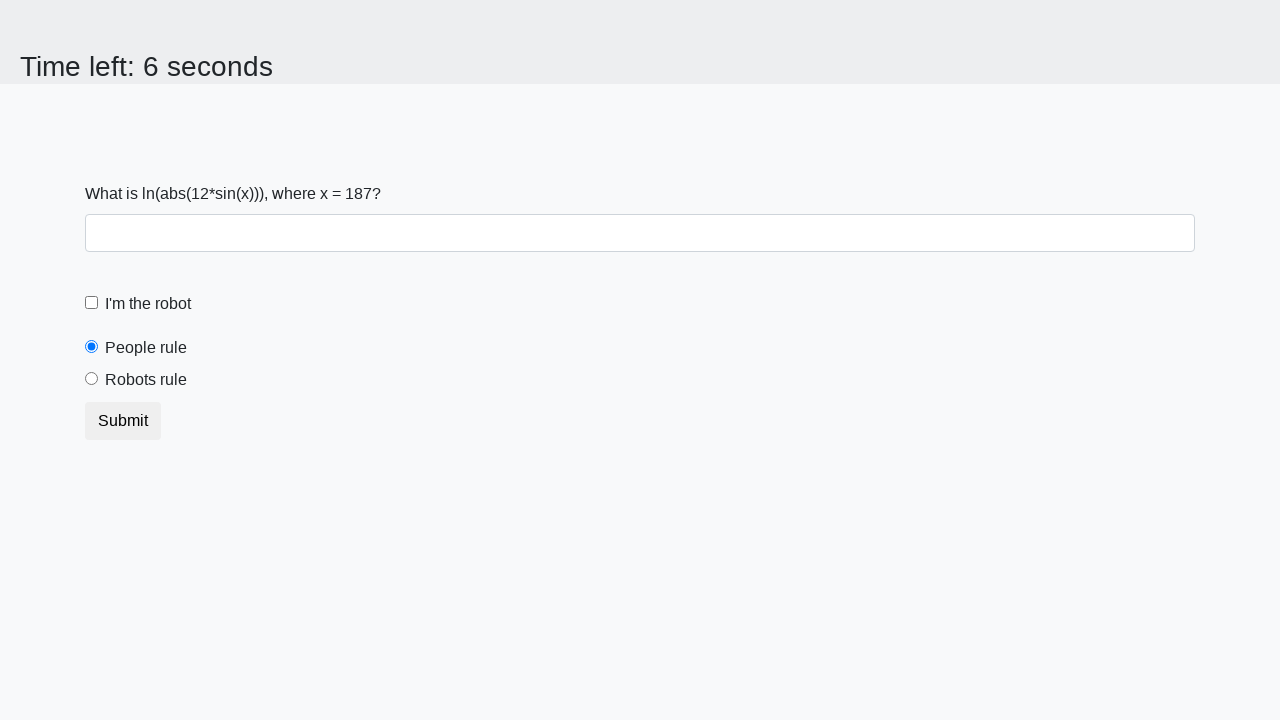

Calculated answer using formula log(abs(12*sin(x))): 2.4820736640629075
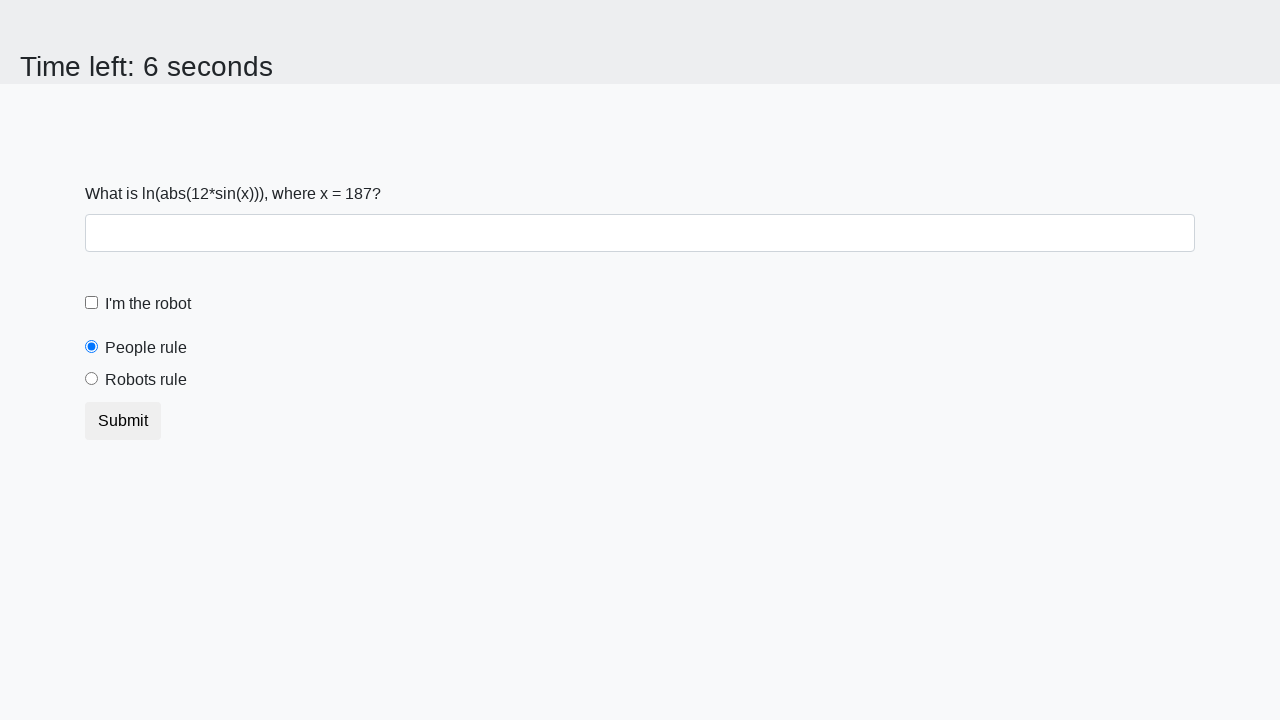

Filled answer field with calculated value: 2.4820736640629075 on #answer
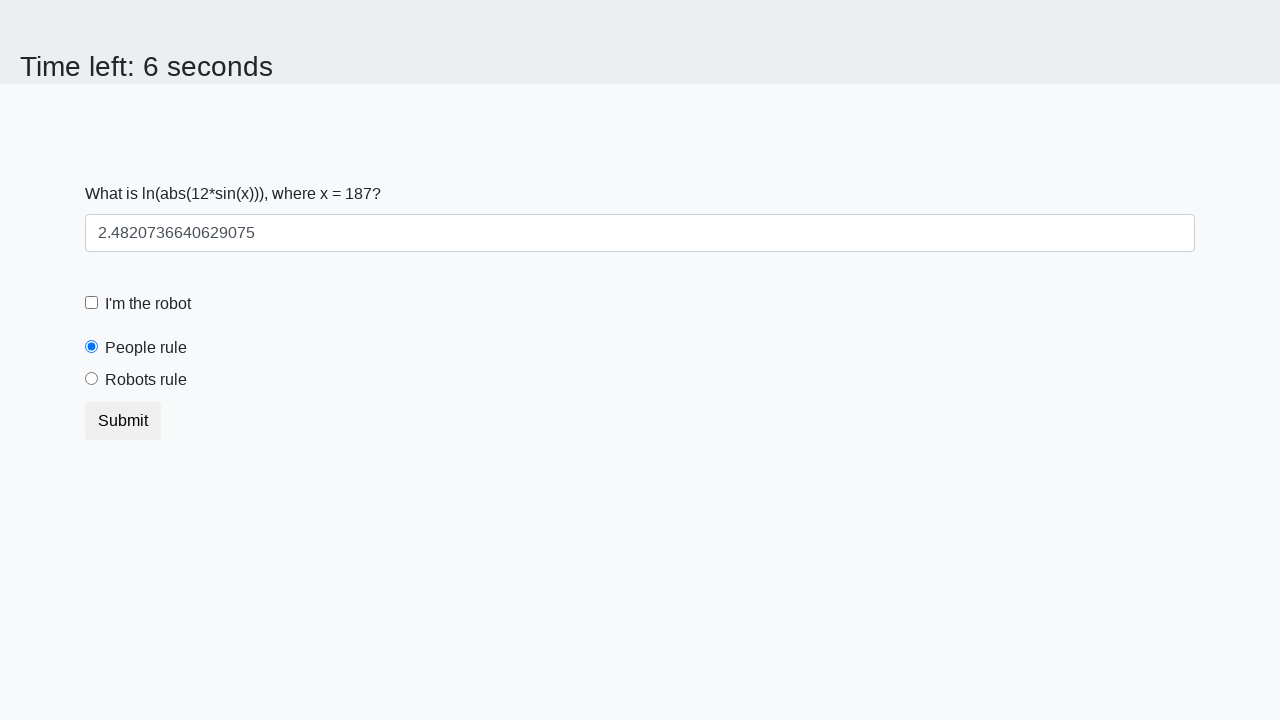

Clicked the robot checkbox at (92, 303) on #robotCheckbox
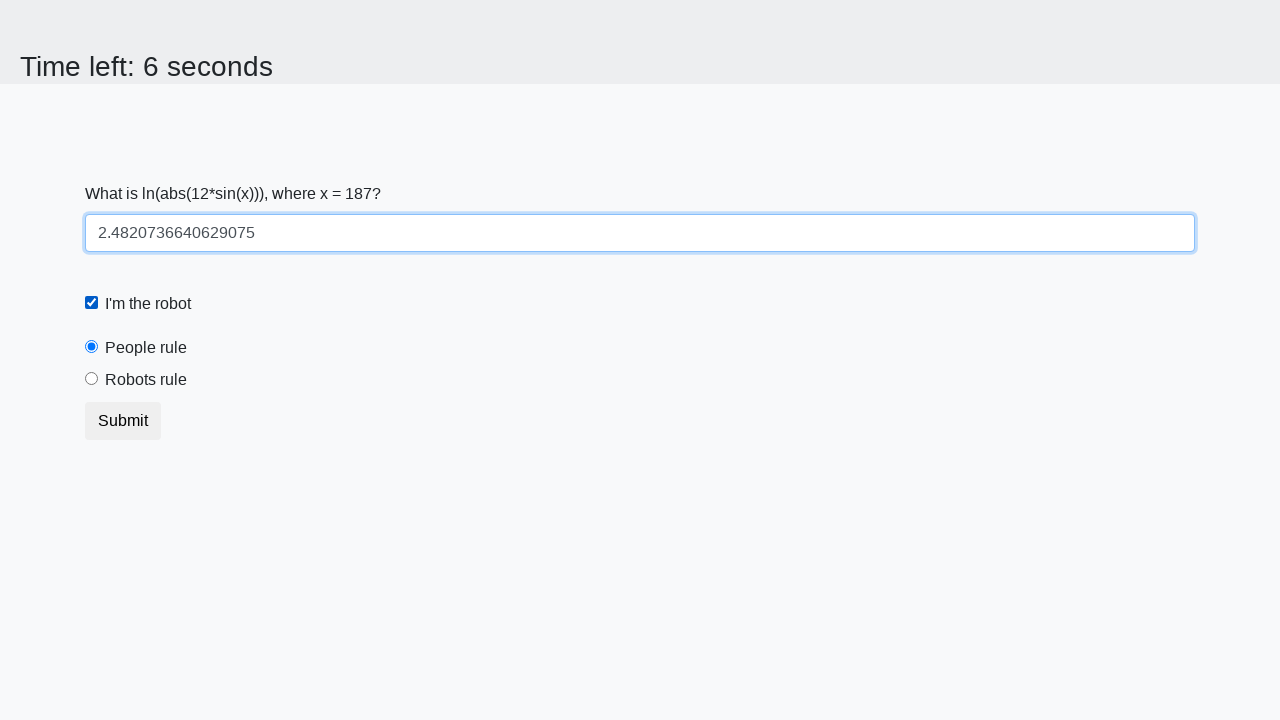

Selected the 'robots' radio button at (92, 379) on [value='robots']
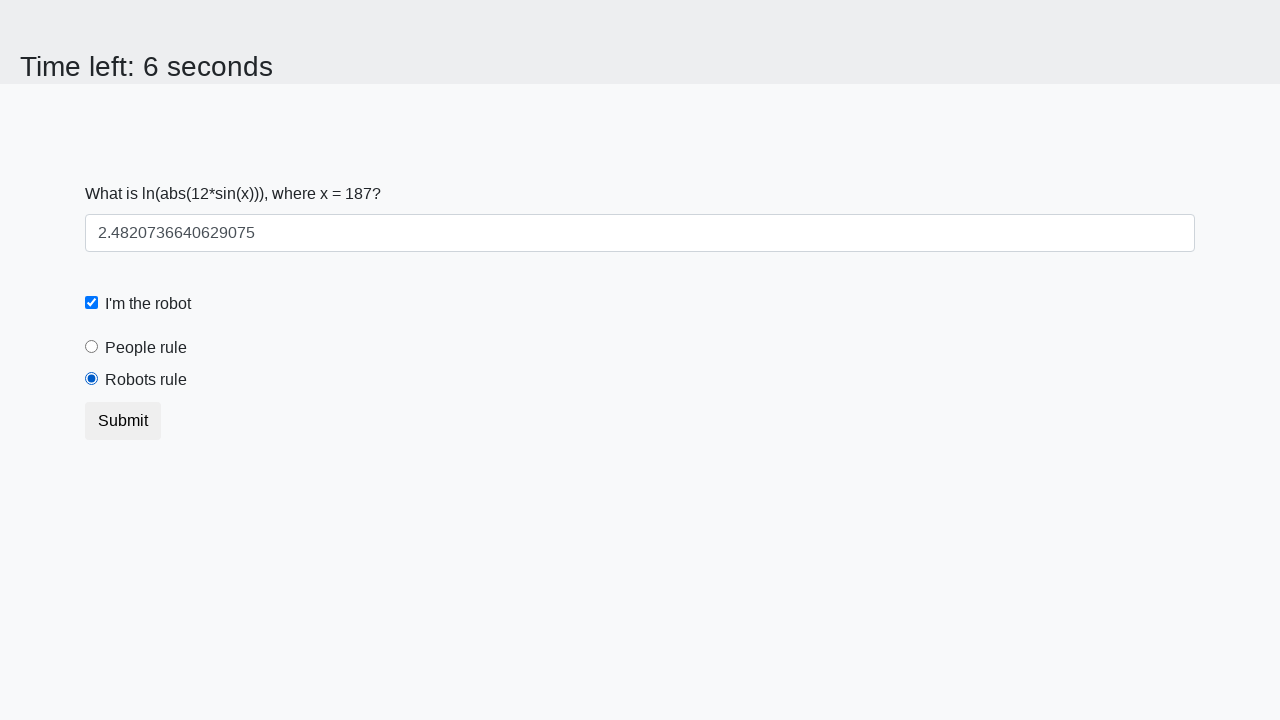

Clicked the submit button to submit the form at (123, 421) on button.btn
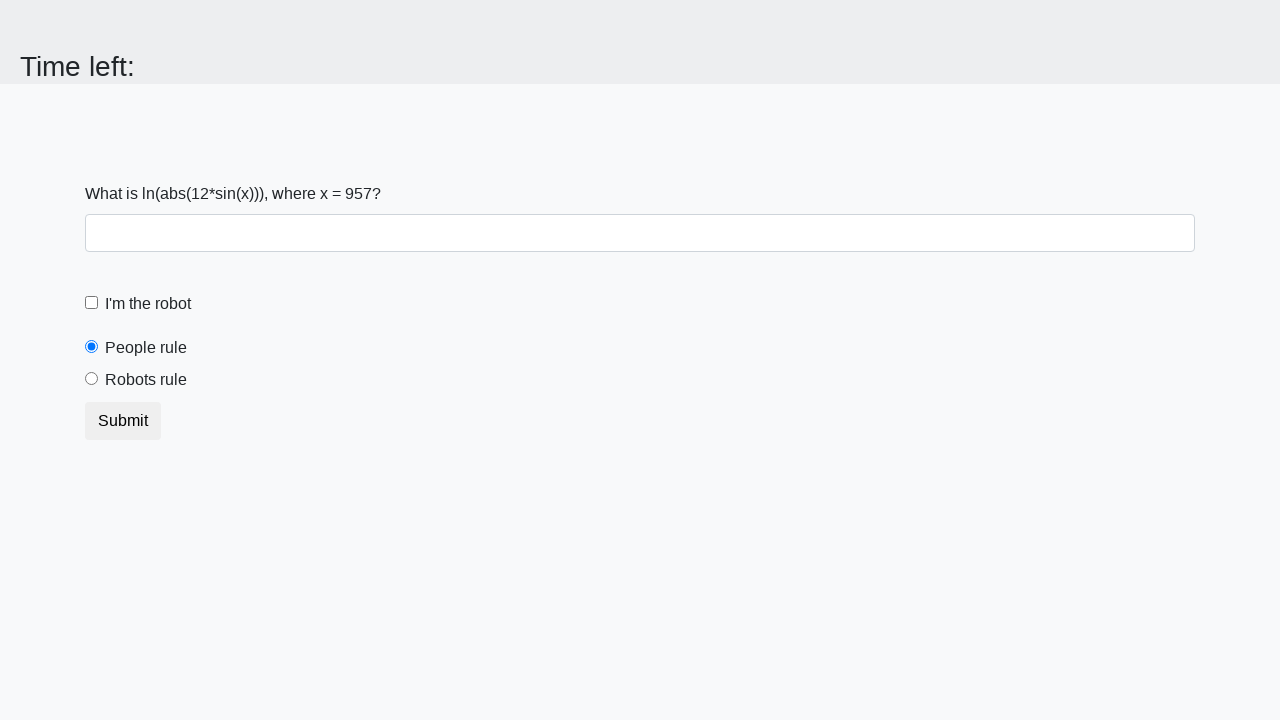

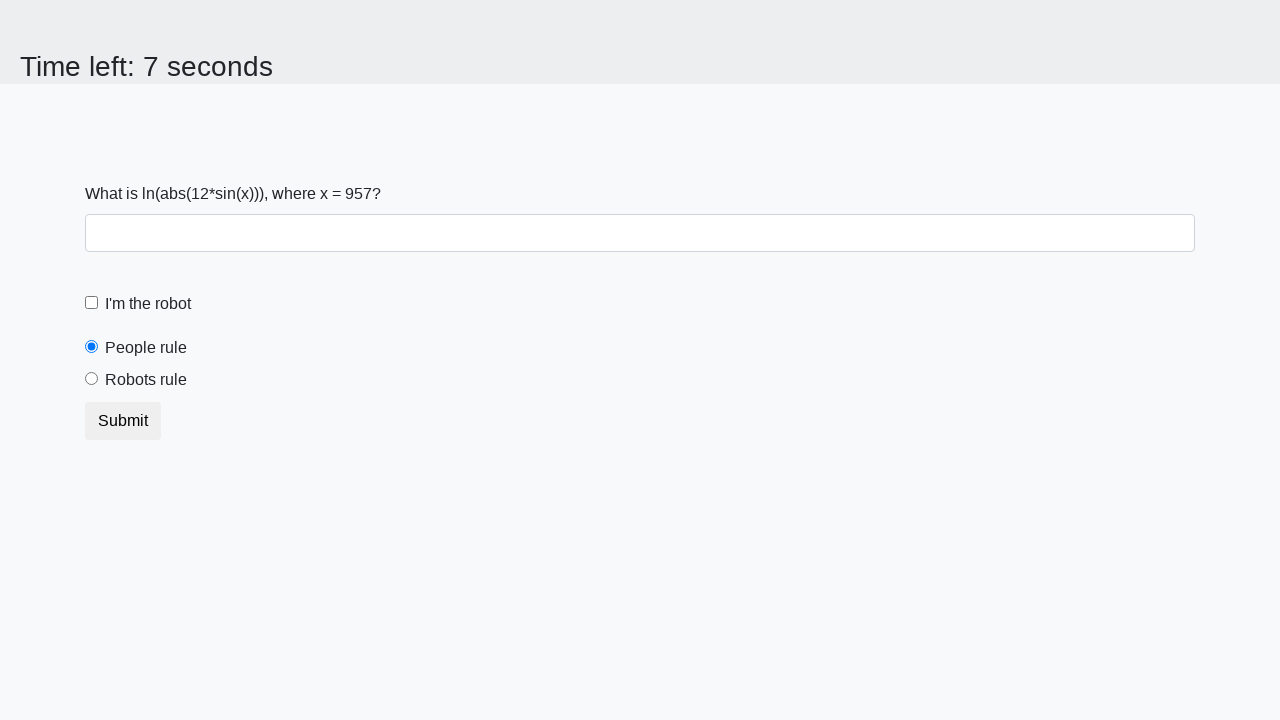